Tests filtering to display only active (incomplete) items

Starting URL: https://demo.playwright.dev/todomvc

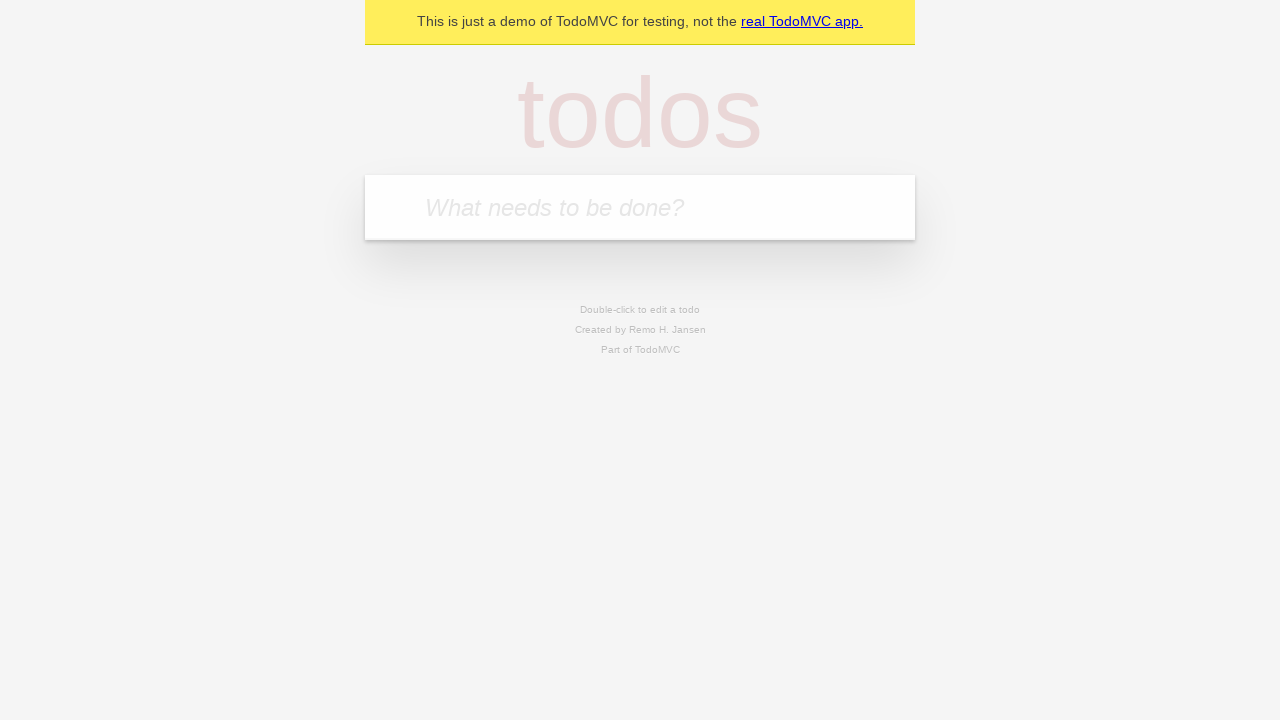

Filled new todo input with 'buy some cheese' on internal:attr=[placeholder="What needs to be done?"i]
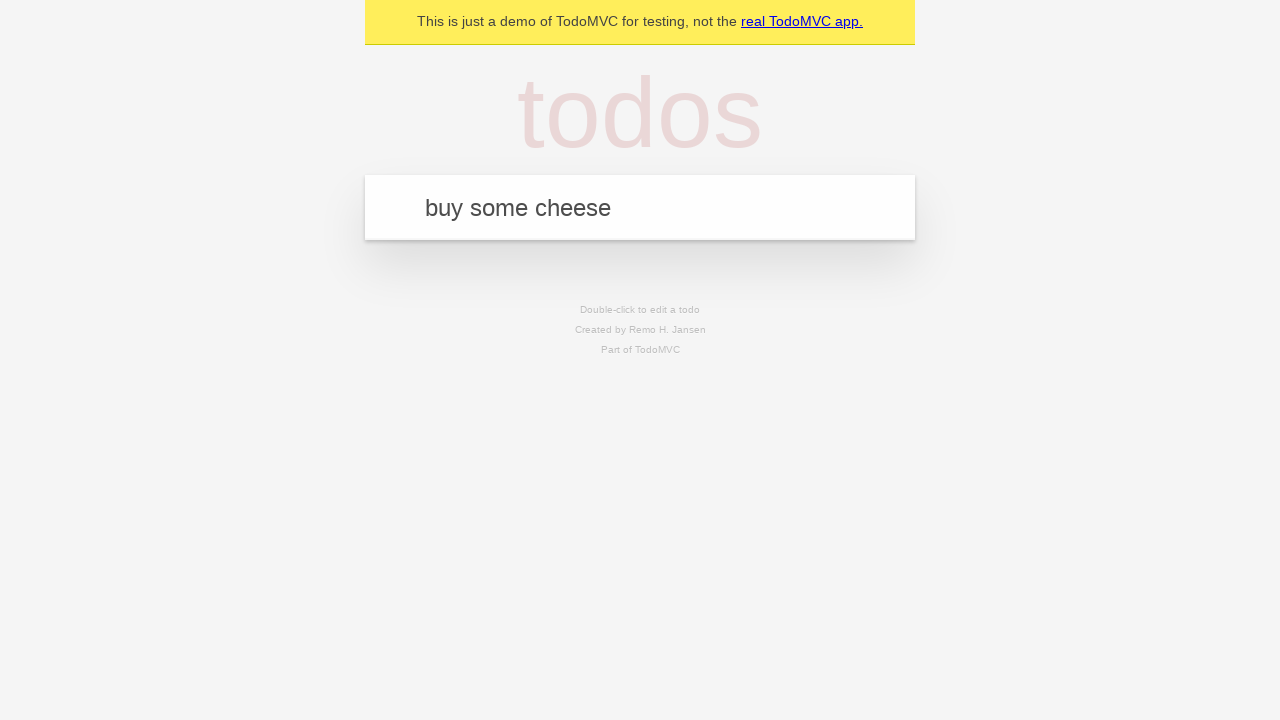

Pressed Enter to add todo 'buy some cheese' on internal:attr=[placeholder="What needs to be done?"i]
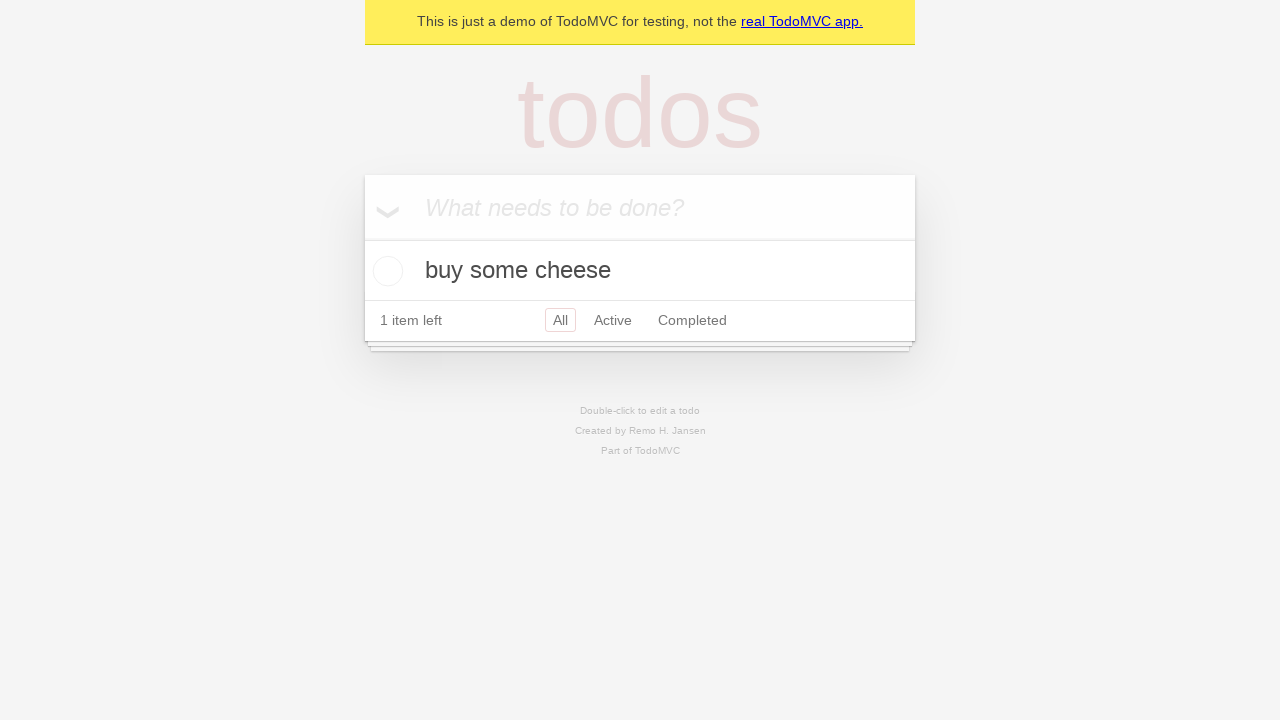

Filled new todo input with 'feed the cat' on internal:attr=[placeholder="What needs to be done?"i]
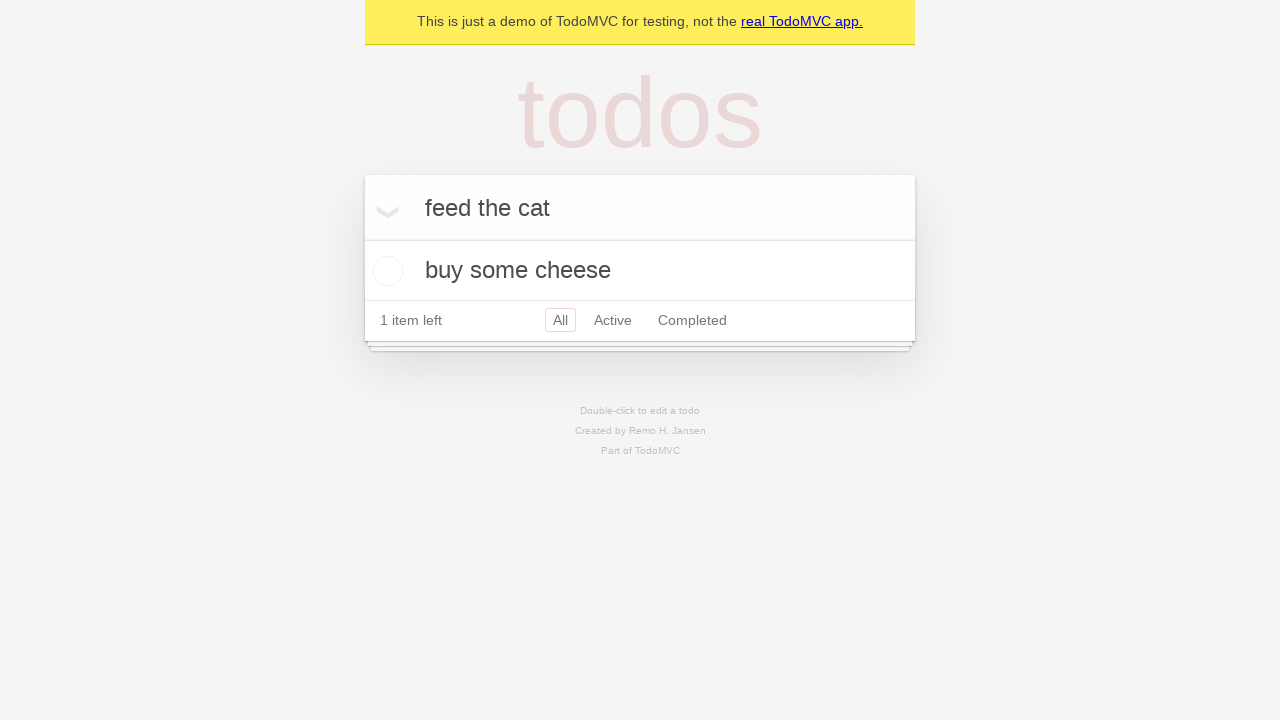

Pressed Enter to add todo 'feed the cat' on internal:attr=[placeholder="What needs to be done?"i]
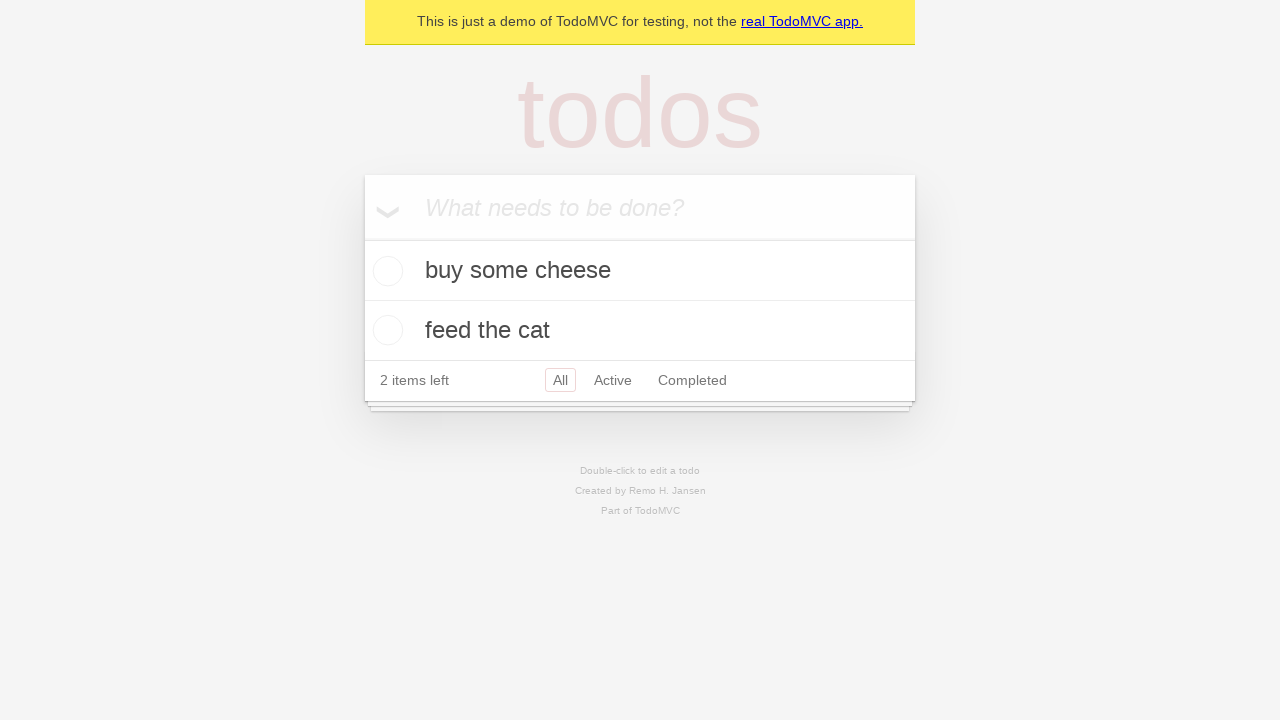

Filled new todo input with 'book a doctors appointment' on internal:attr=[placeholder="What needs to be done?"i]
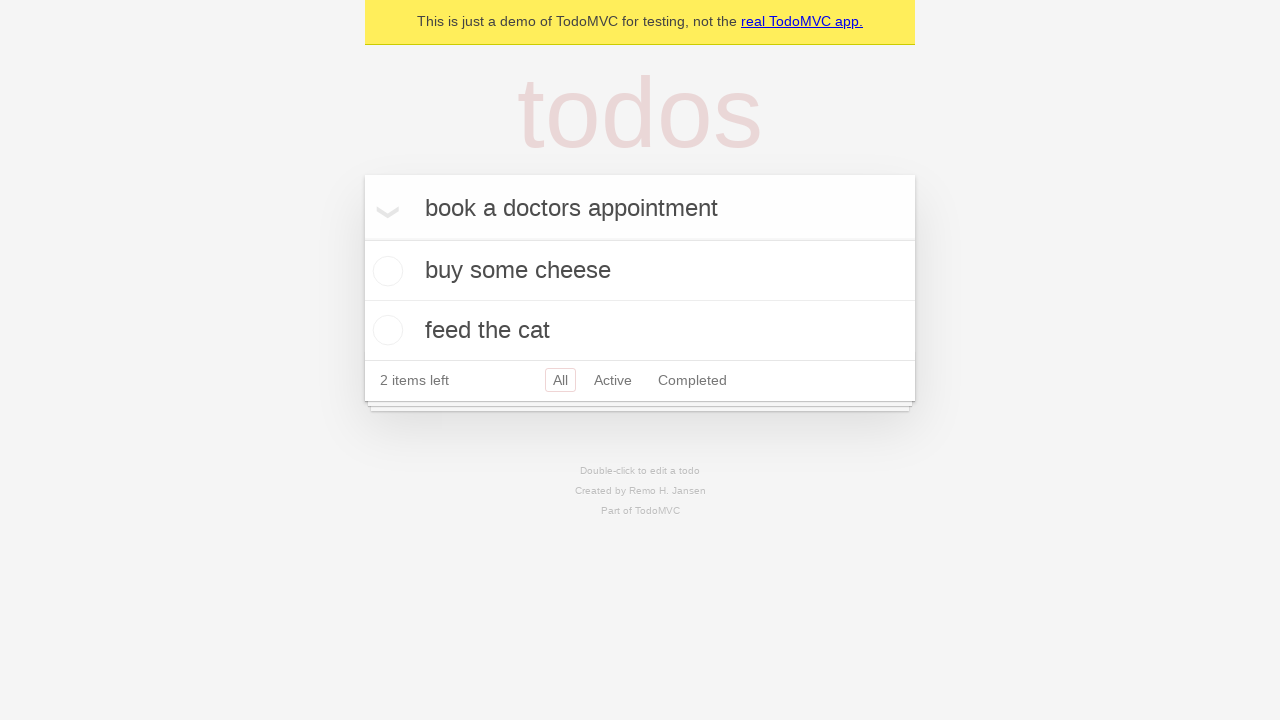

Pressed Enter to add todo 'book a doctors appointment' on internal:attr=[placeholder="What needs to be done?"i]
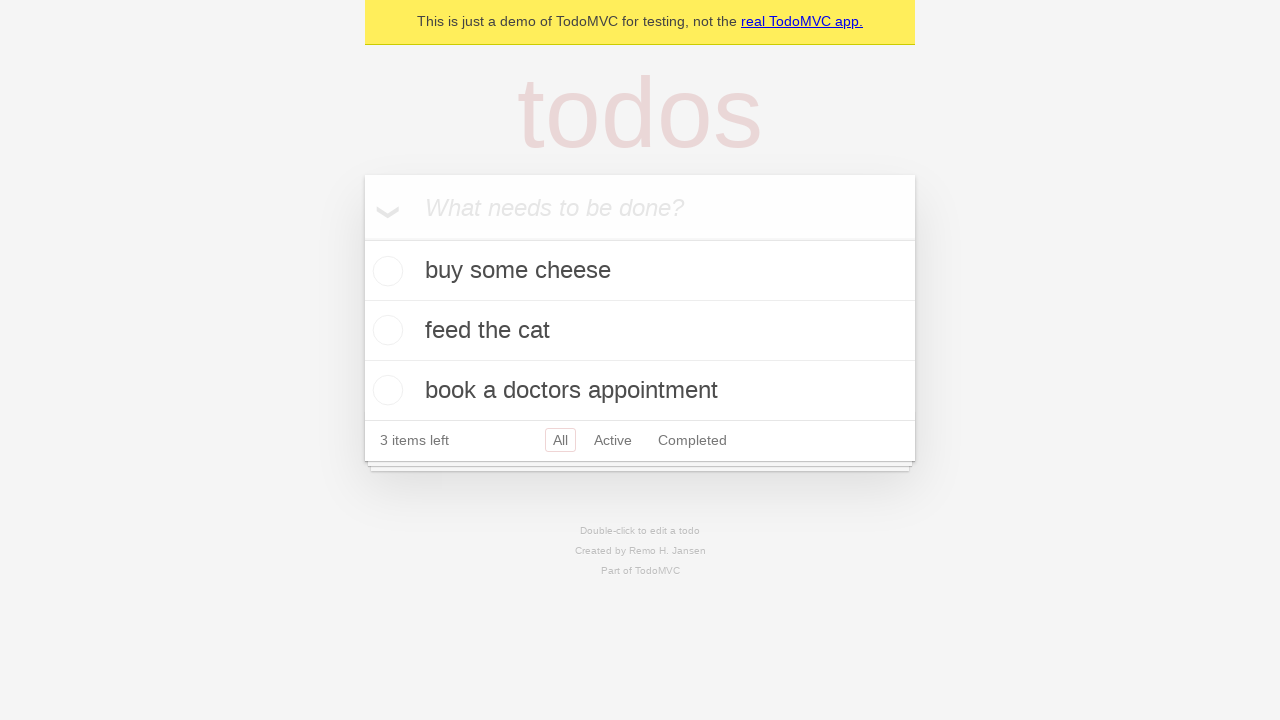

Checked the second todo item as complete at (385, 330) on internal:testid=[data-testid="todo-item"s] >> nth=1 >> internal:role=checkbox
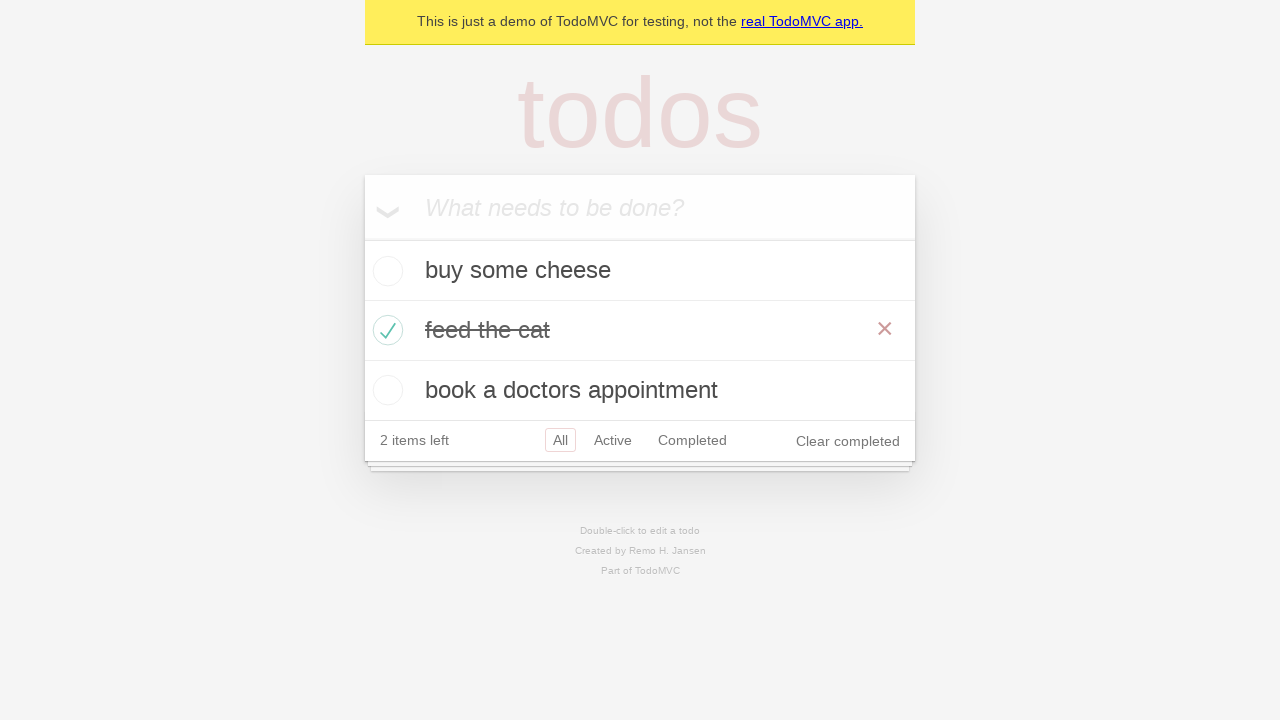

Clicked Active filter to display only incomplete items at (613, 440) on internal:role=link[name="Active"i]
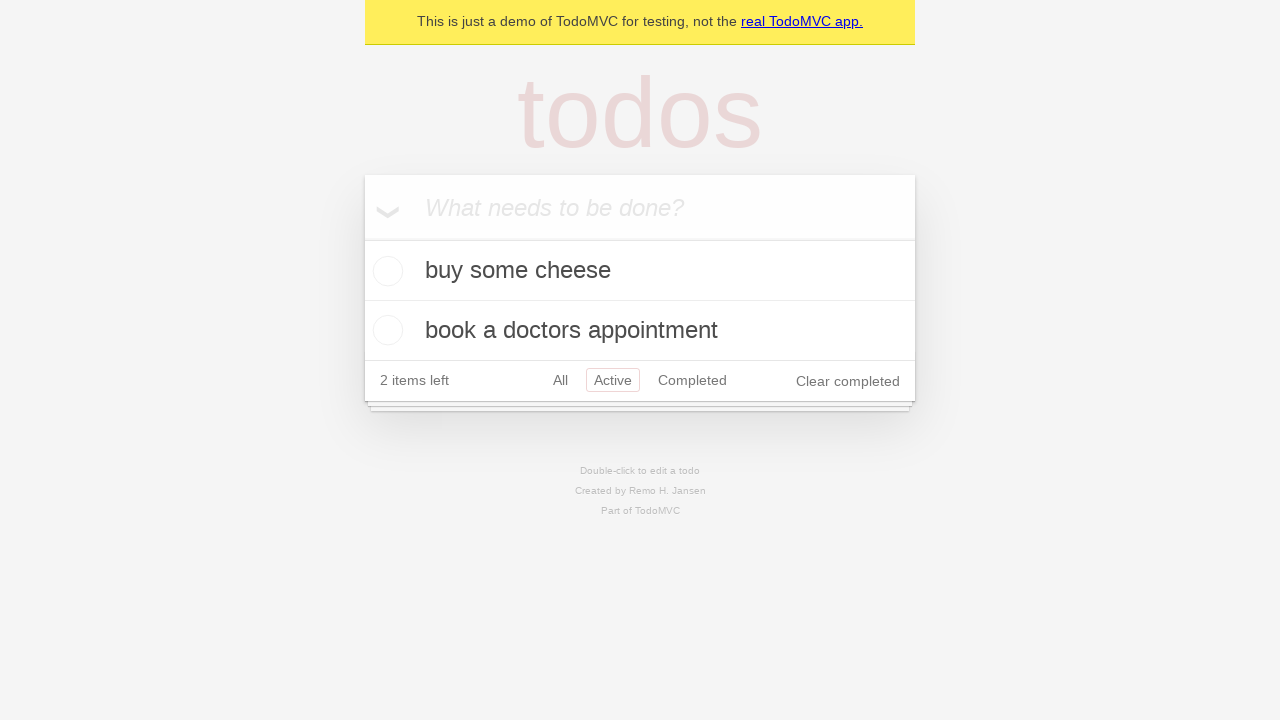

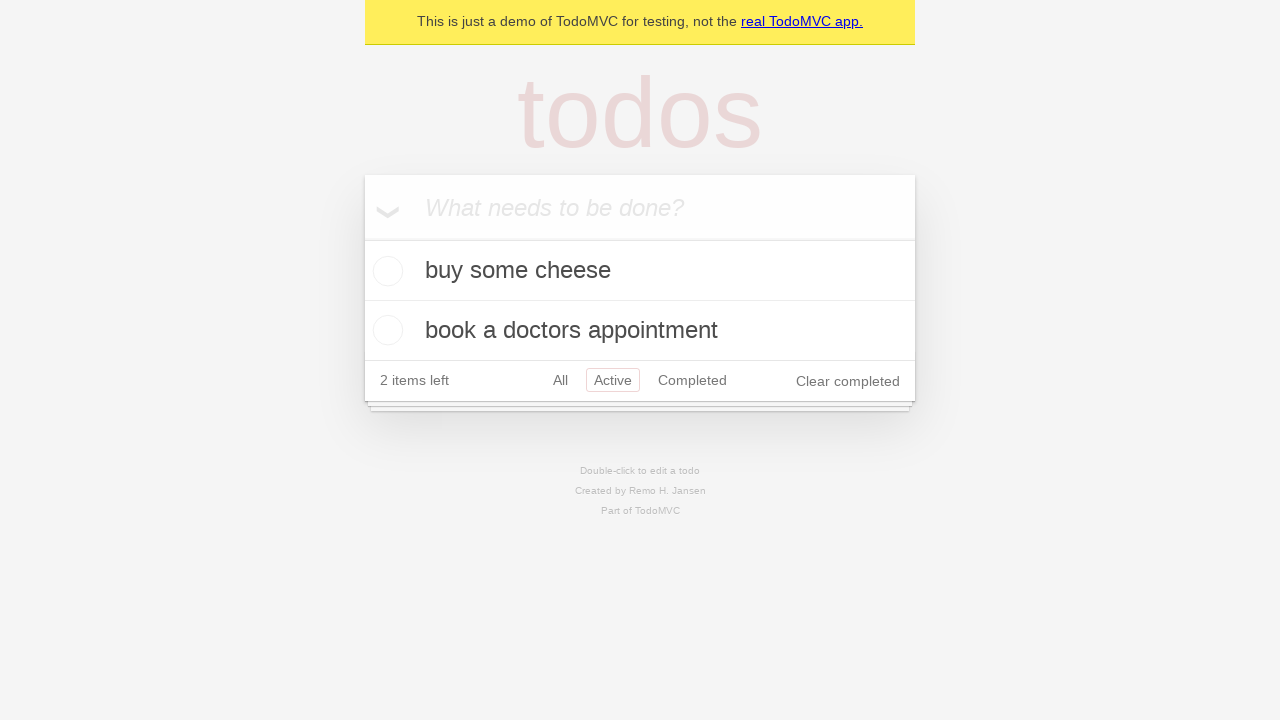